Navigates to login page and verifies footer link is present

Starting URL: https://the-internet.herokuapp.com

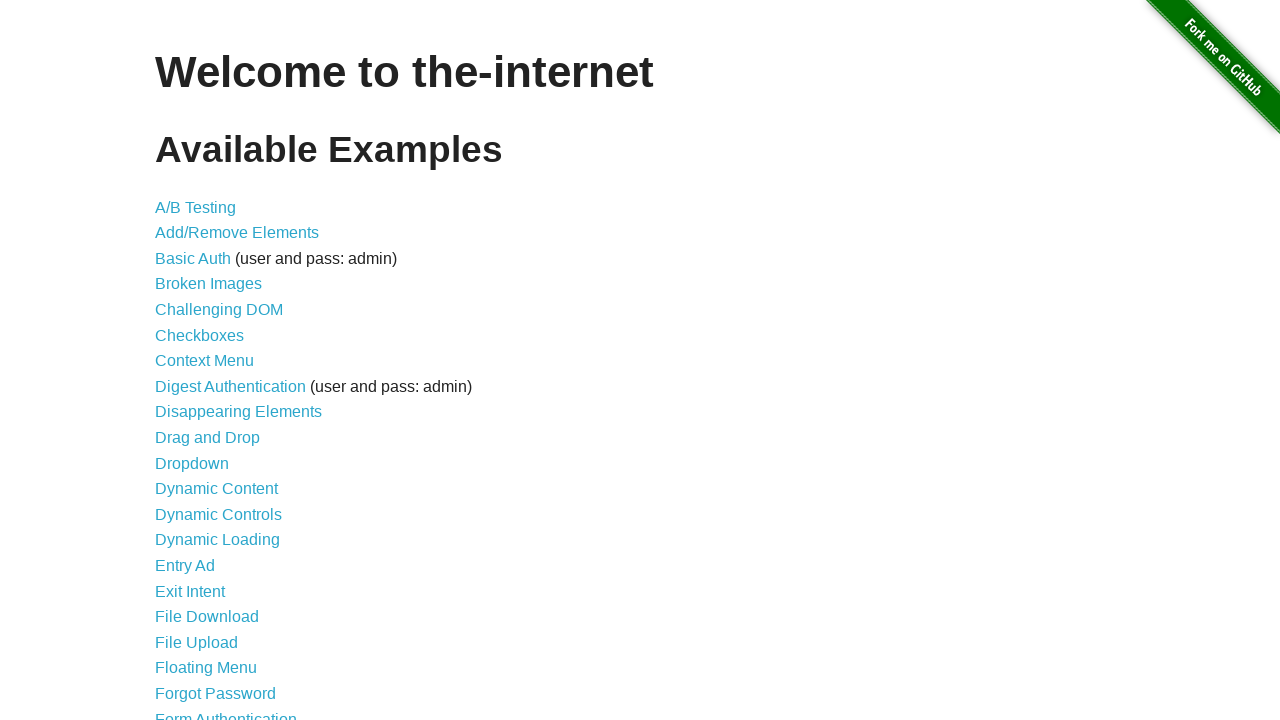

Clicked login link to navigate to login page at (226, 712) on a[href="/login"]
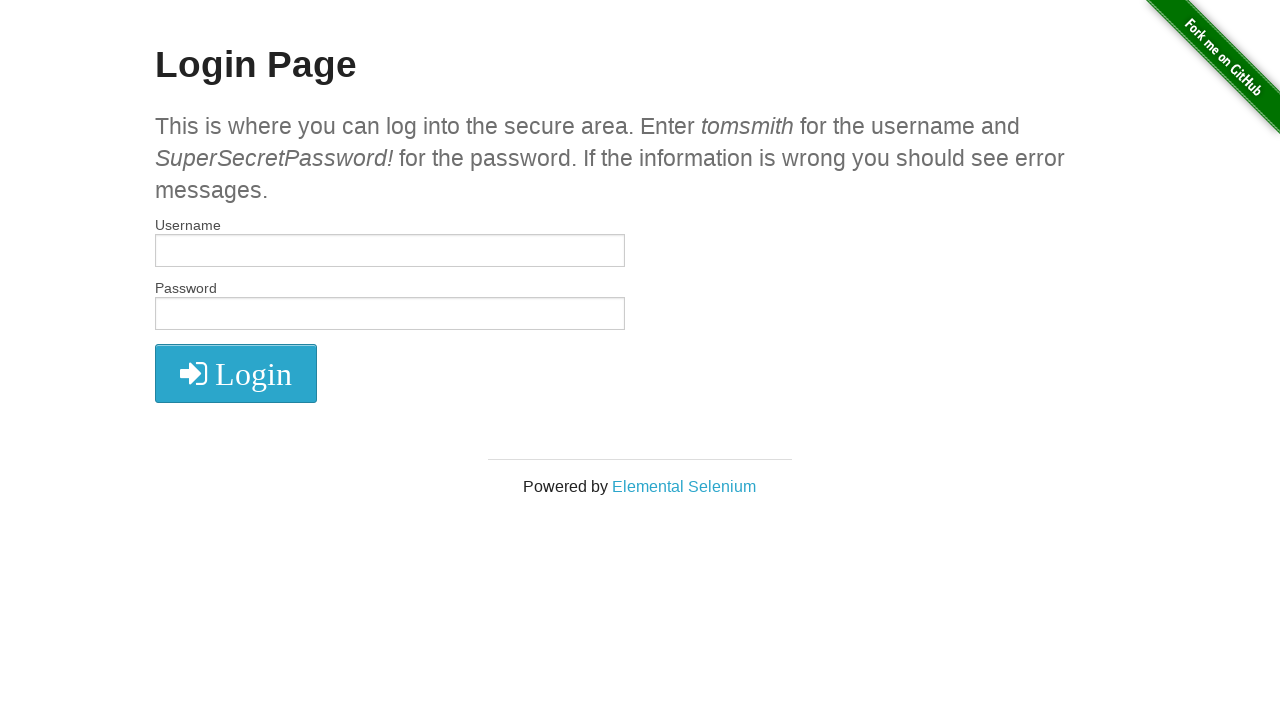

Footer link is present and visible on login page
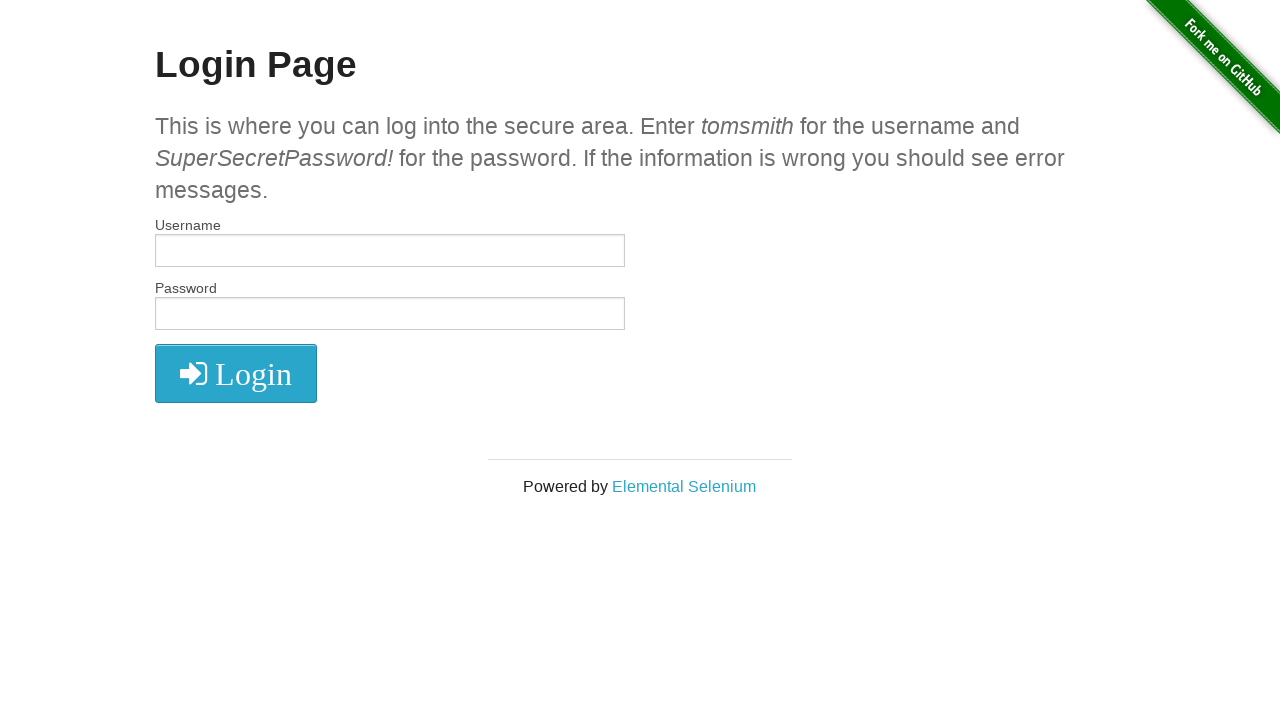

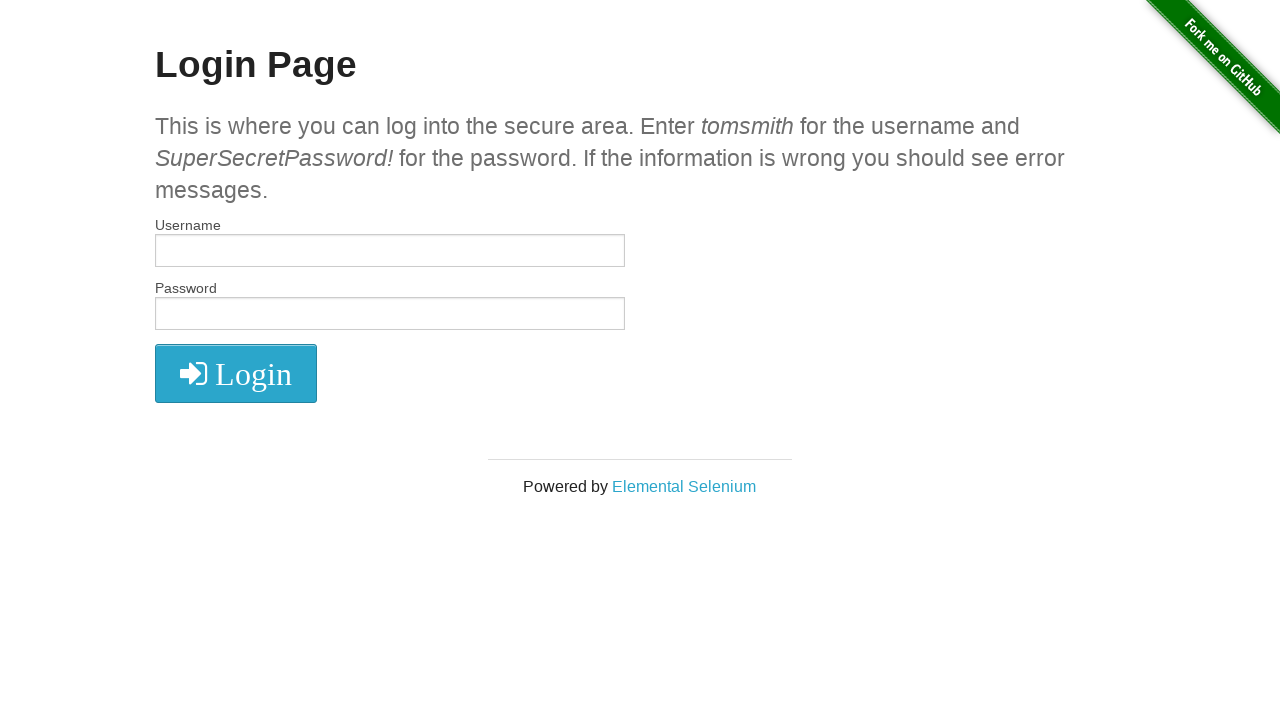